Tests the search functionality on the Selenium HQ website by searching for "selenium java" and verifying that search results are returned.

Starting URL: https://www.selenium.dev/

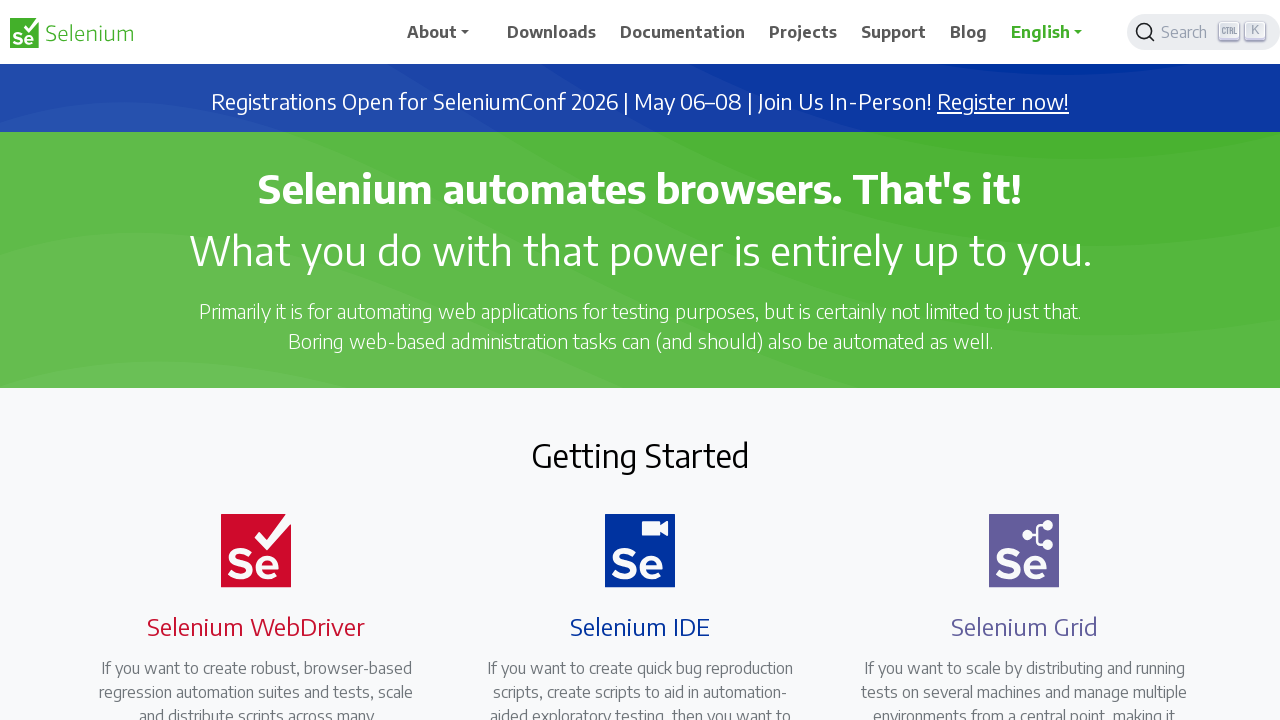

Clicked search button to open search interface at (1204, 32) on button[aria-label='Search'], .DocSearch-Button, [data-toggle='search']
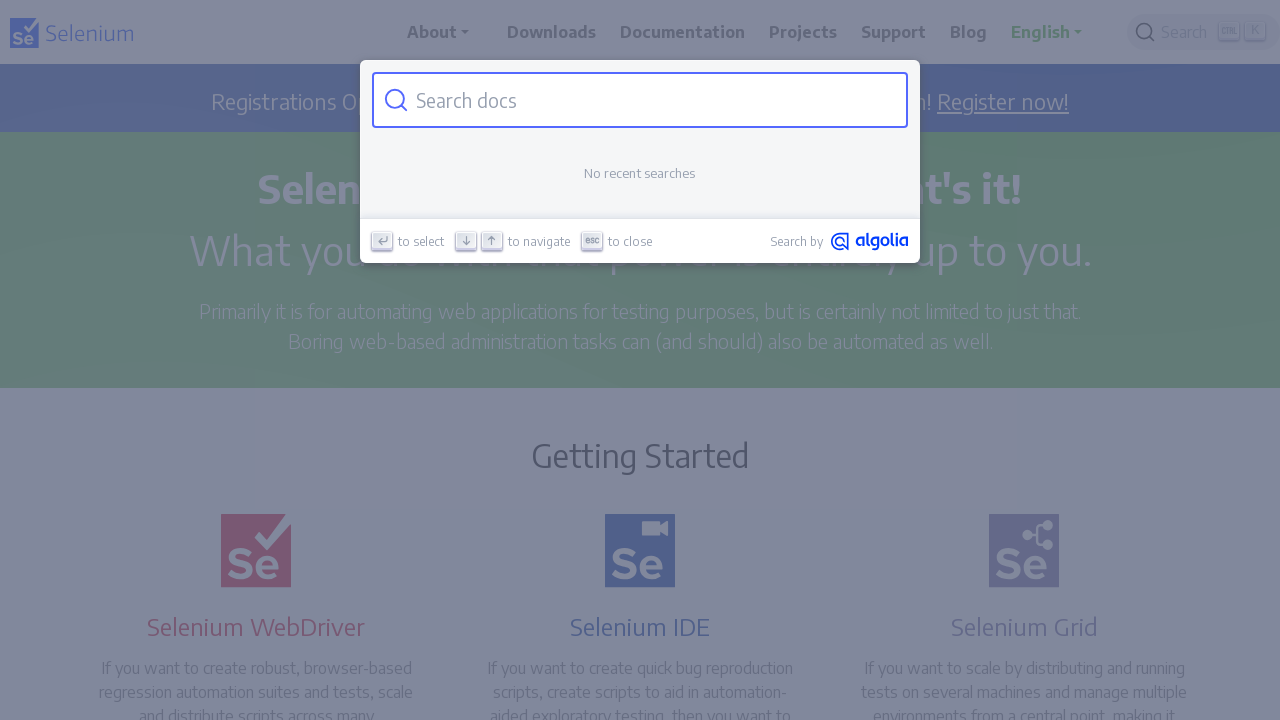

Search input field appeared
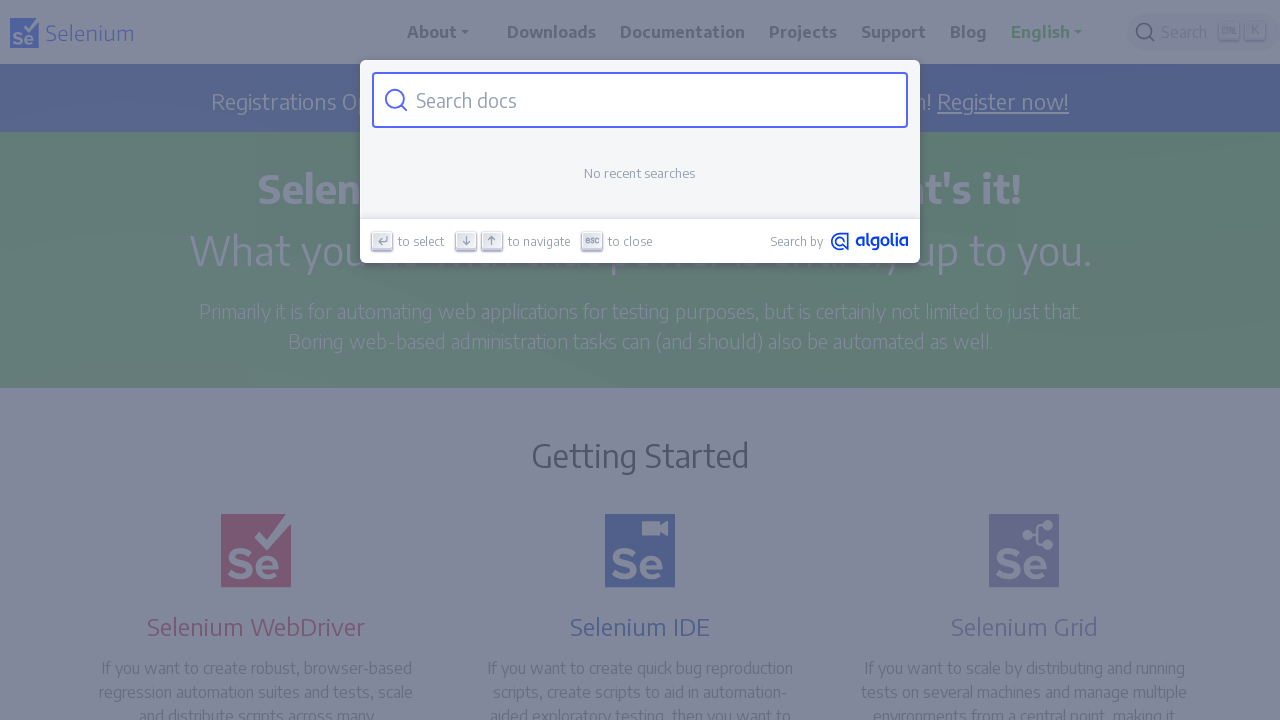

Filled search input with 'selenium java' on input[type='search'], .DocSearch-Input
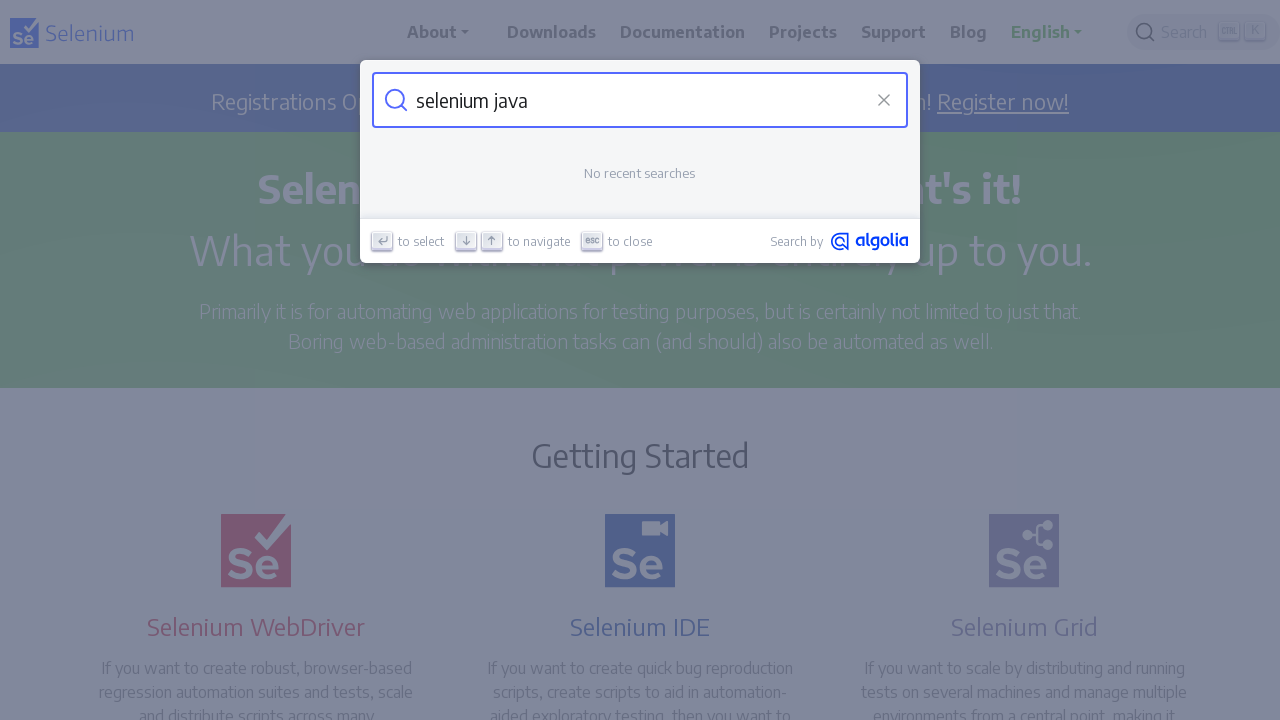

Search results loaded on the page
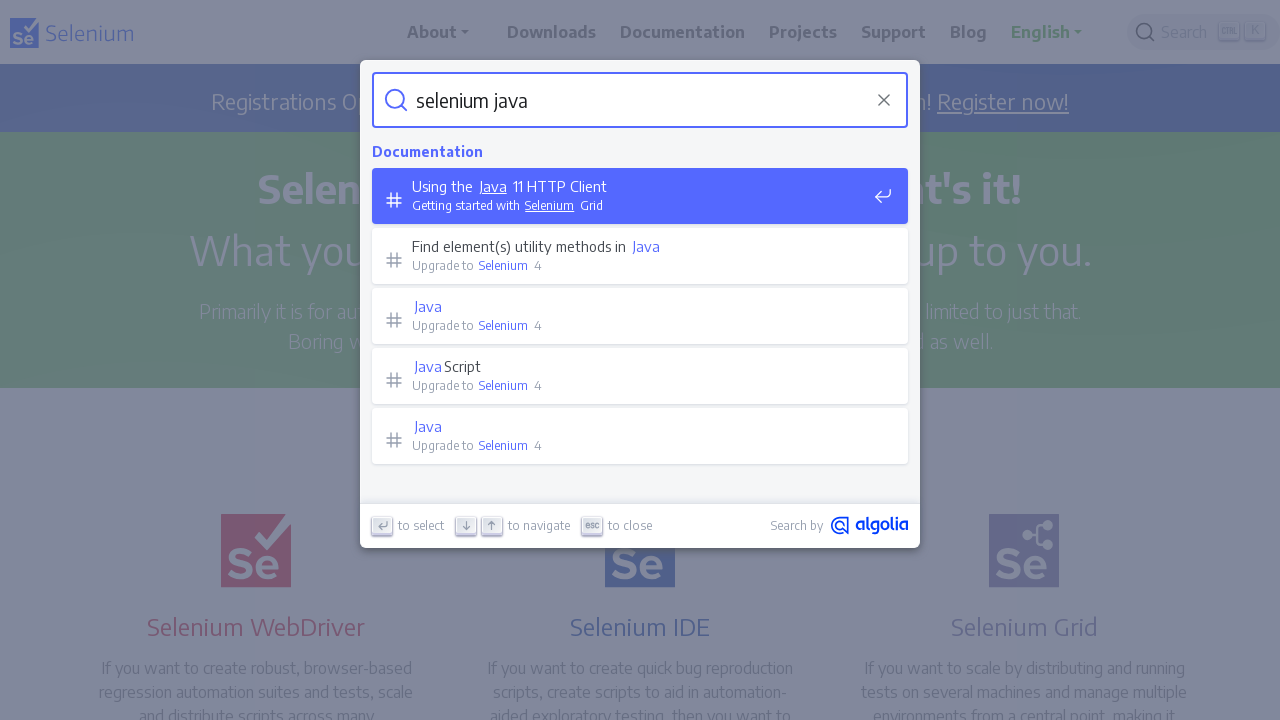

Verified that search results are not empty - found 43 results
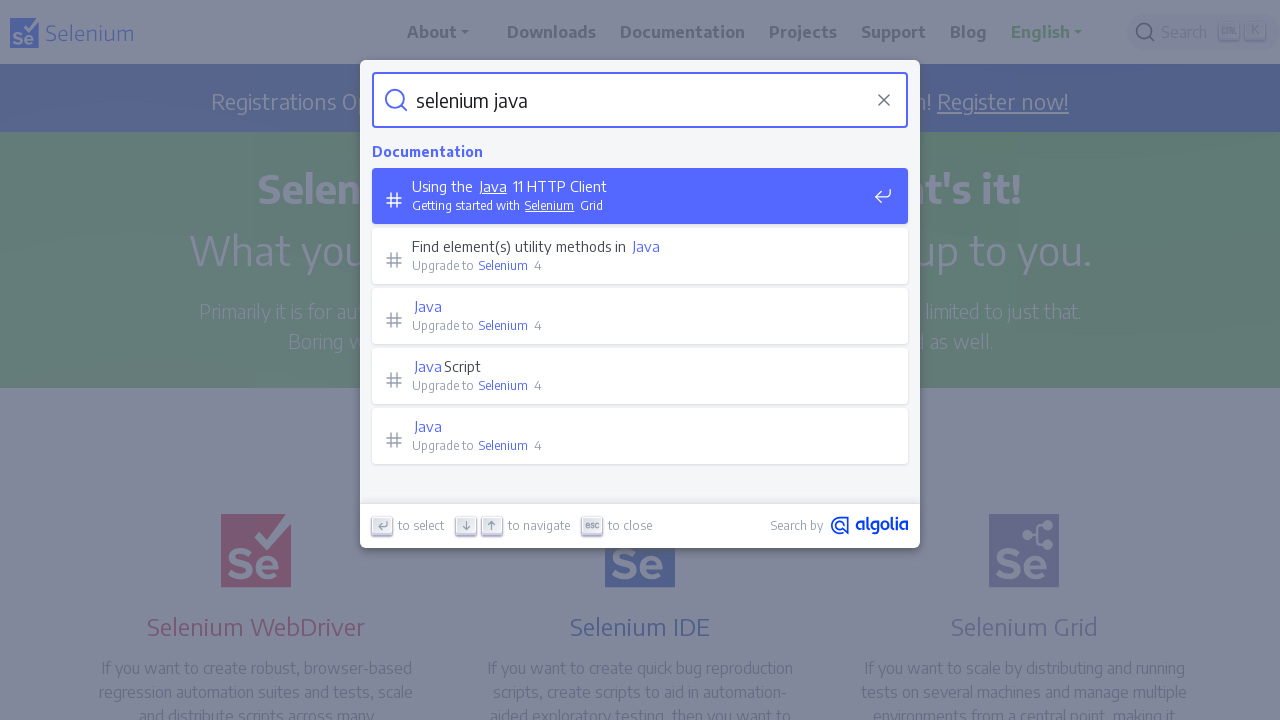

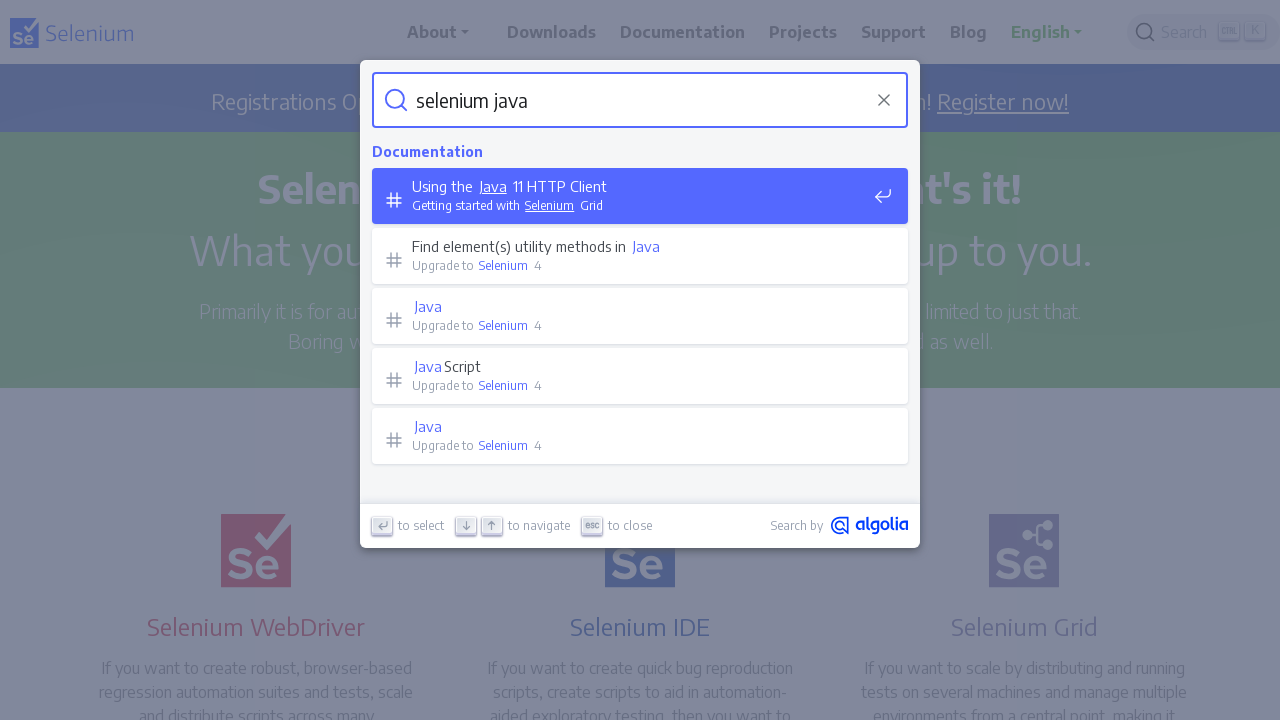